Verifies that the company logo is displayed on the login page

Starting URL: https://opensource-demo.orangehrmlive.com/web/index.php/auth/login

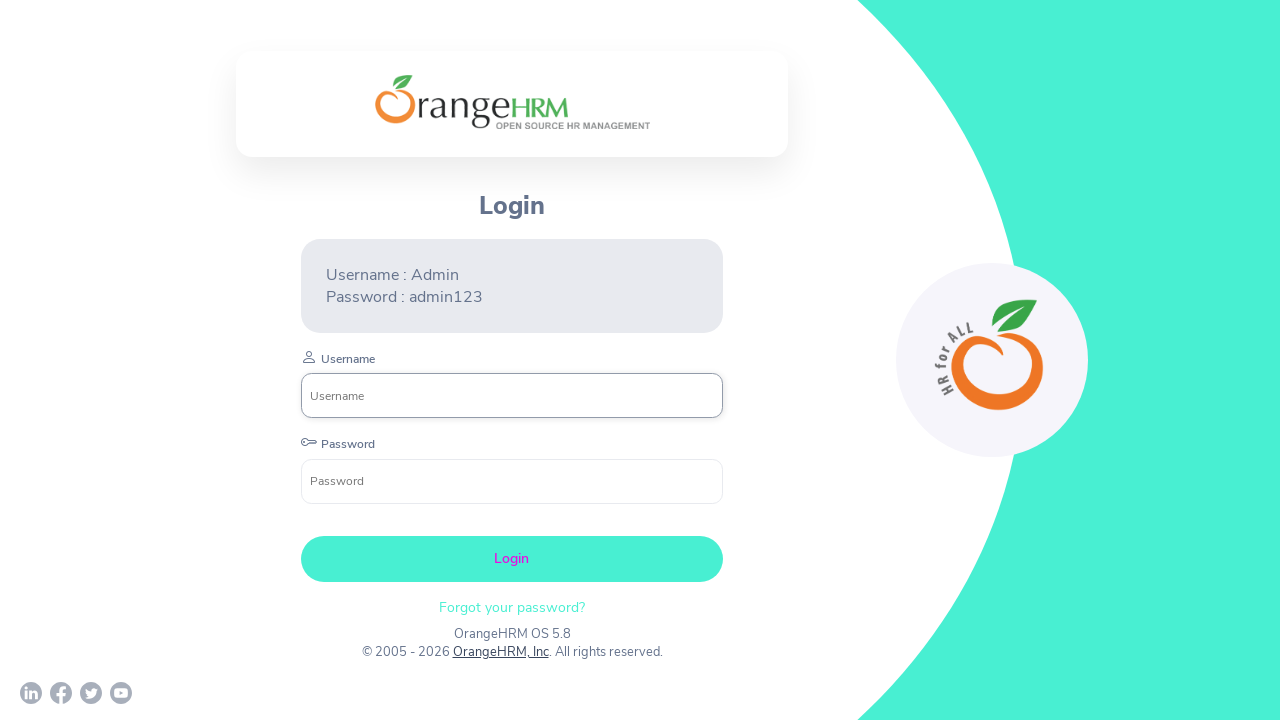

Navigated to OrangeHRM login page
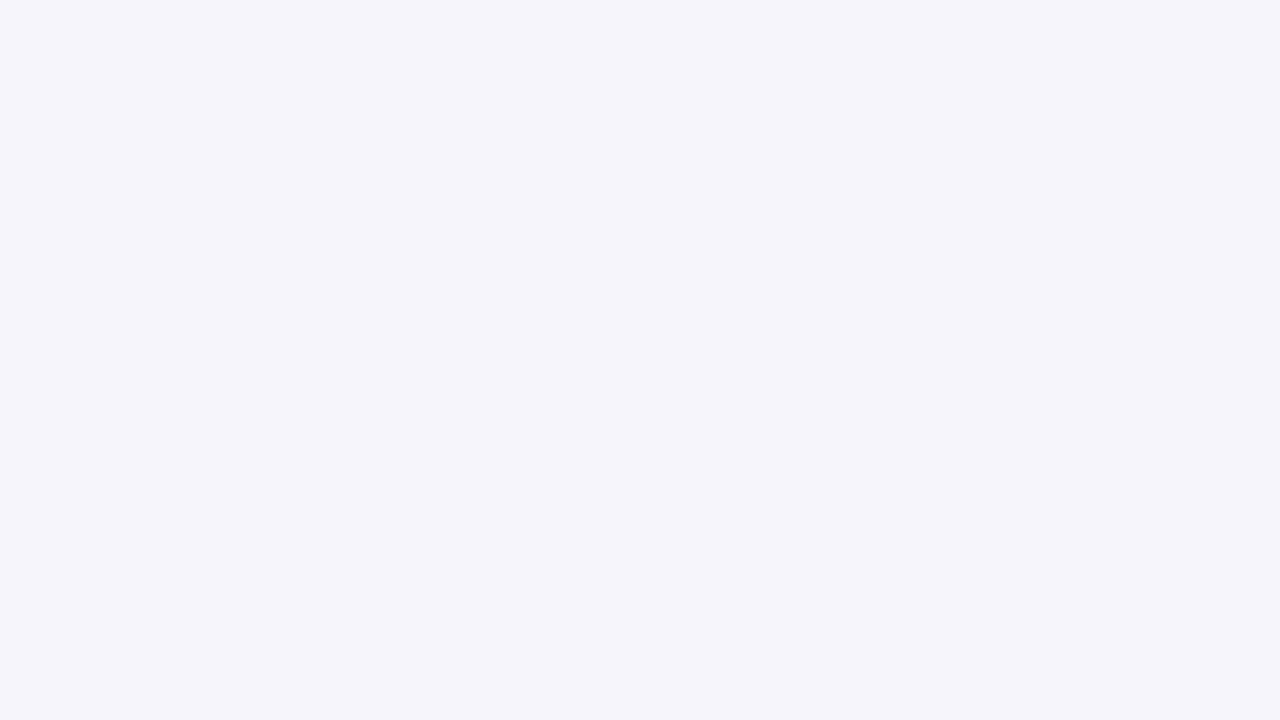

Company logo is visible on login page
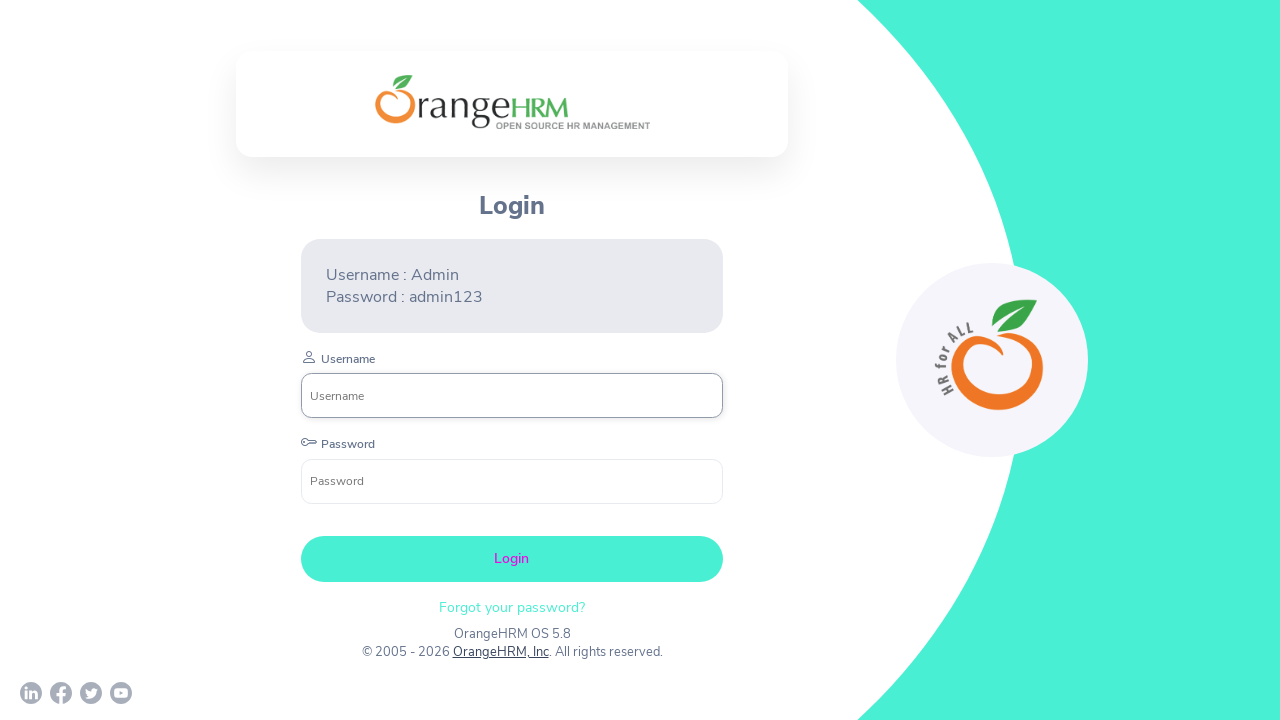

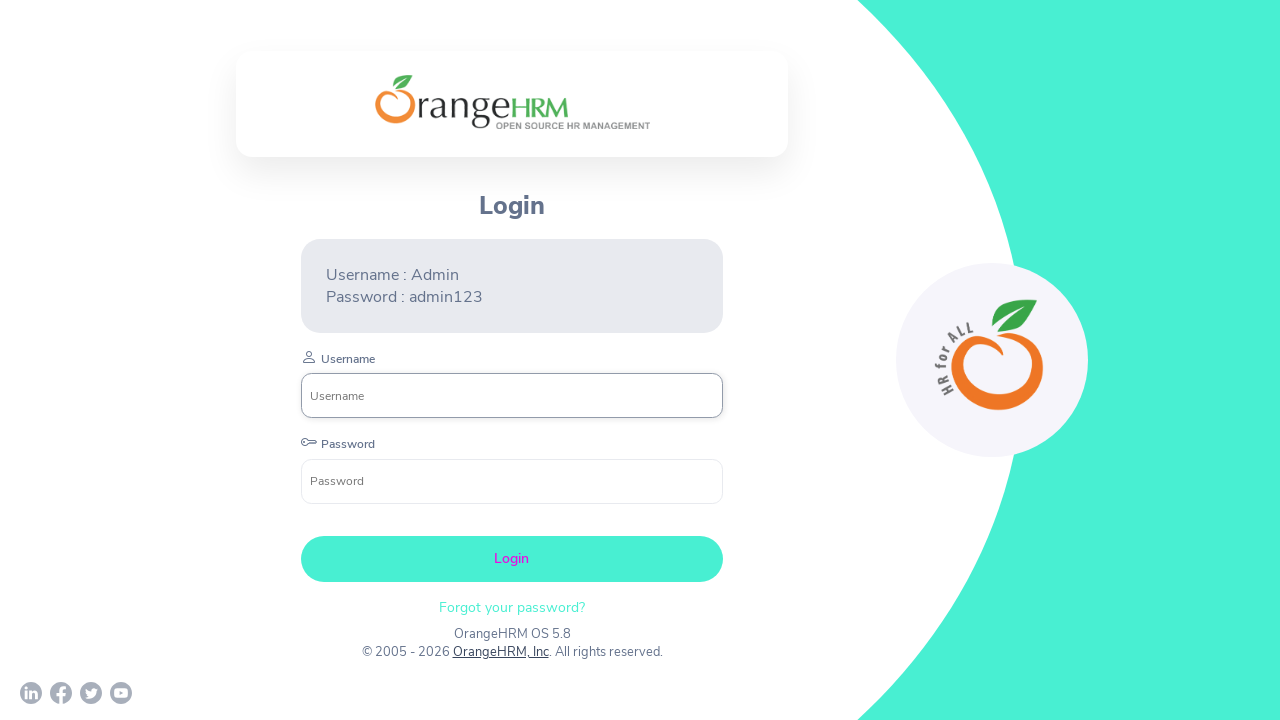